Clicks the submit button to submit the form

Starting URL: https://www.globalsqa.com/samplepagetest/

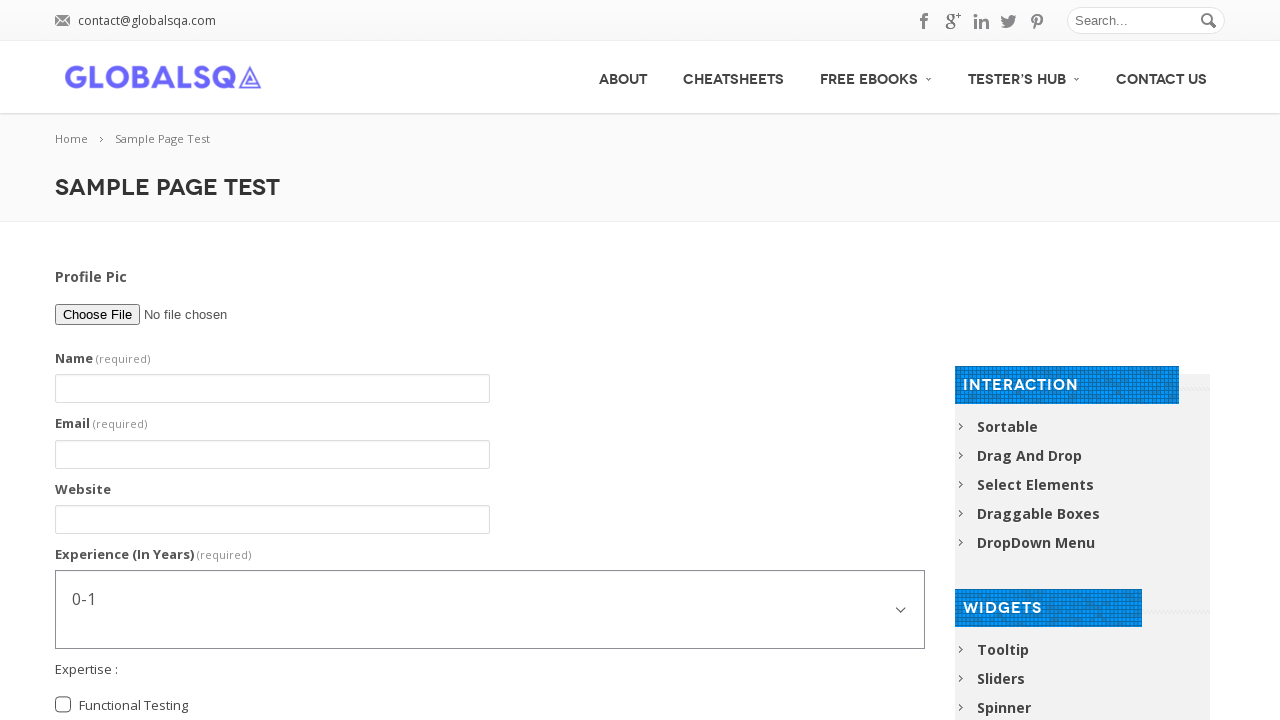

Clicked the submit button to submit the form at (490, 376) on button[type='submit']
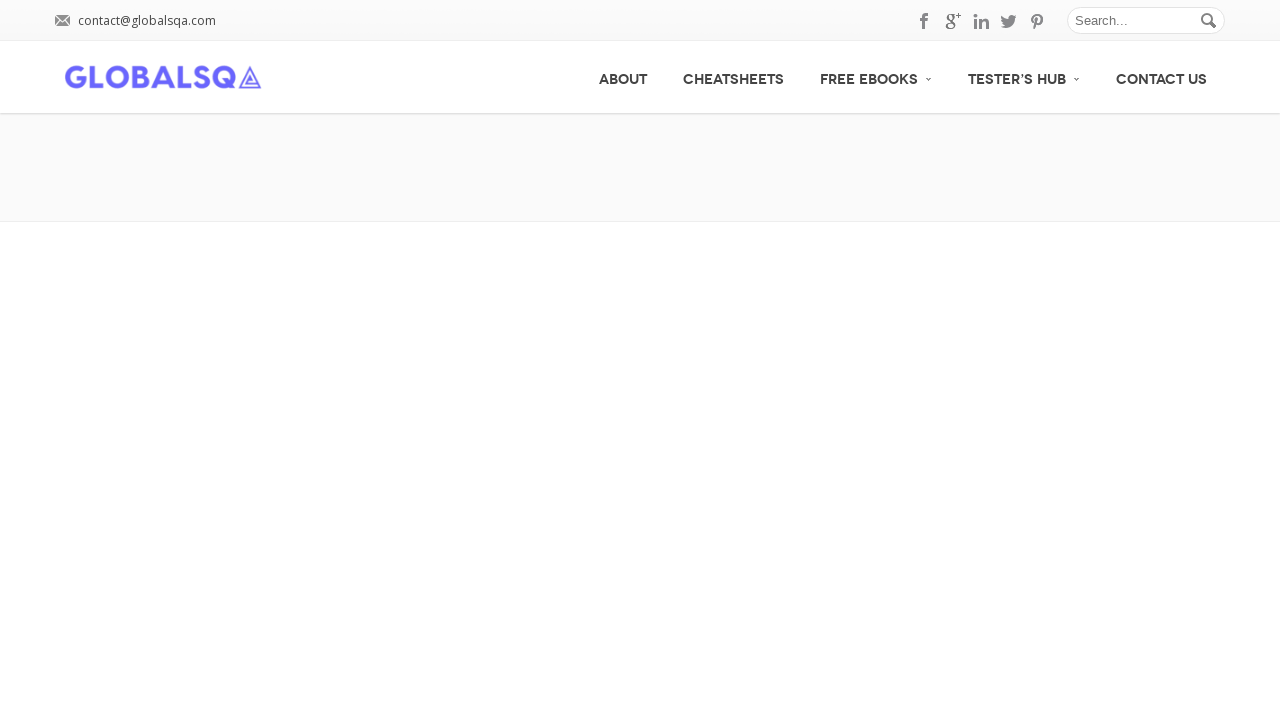

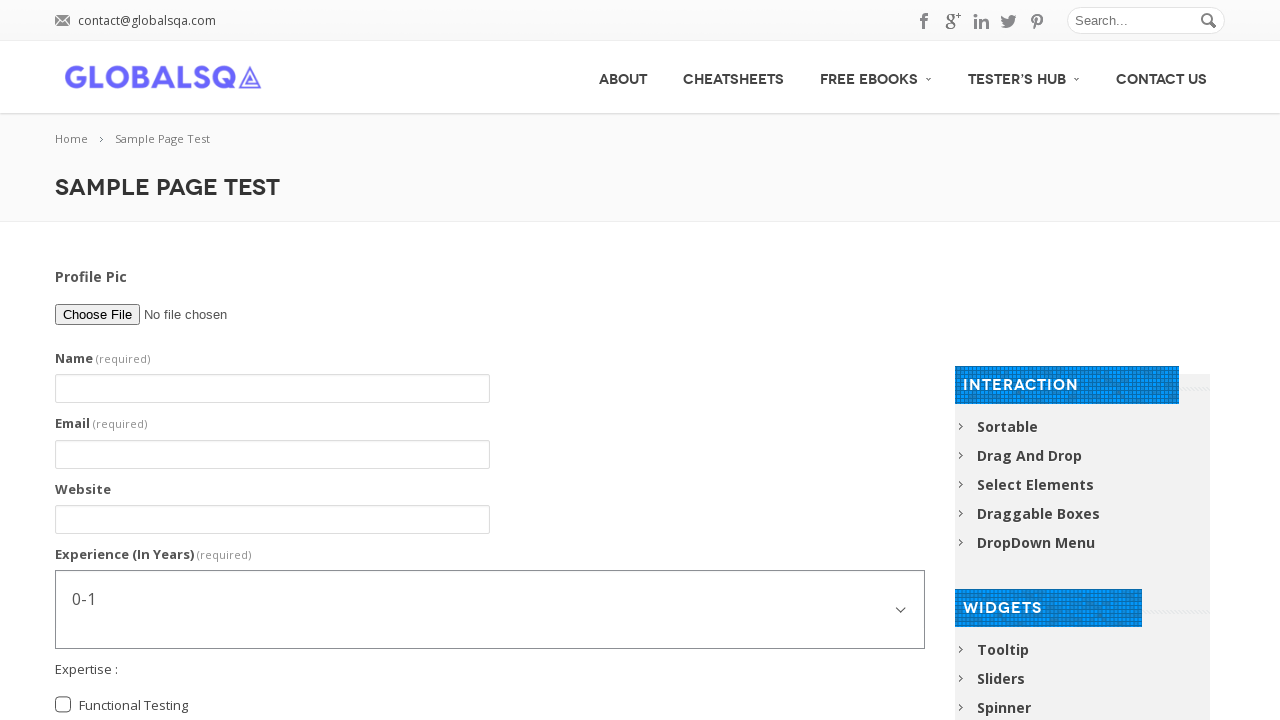